Navigates to Tech With Tim website and verifies the page loads successfully by waiting for the page content

Starting URL: https://techwithtim.net

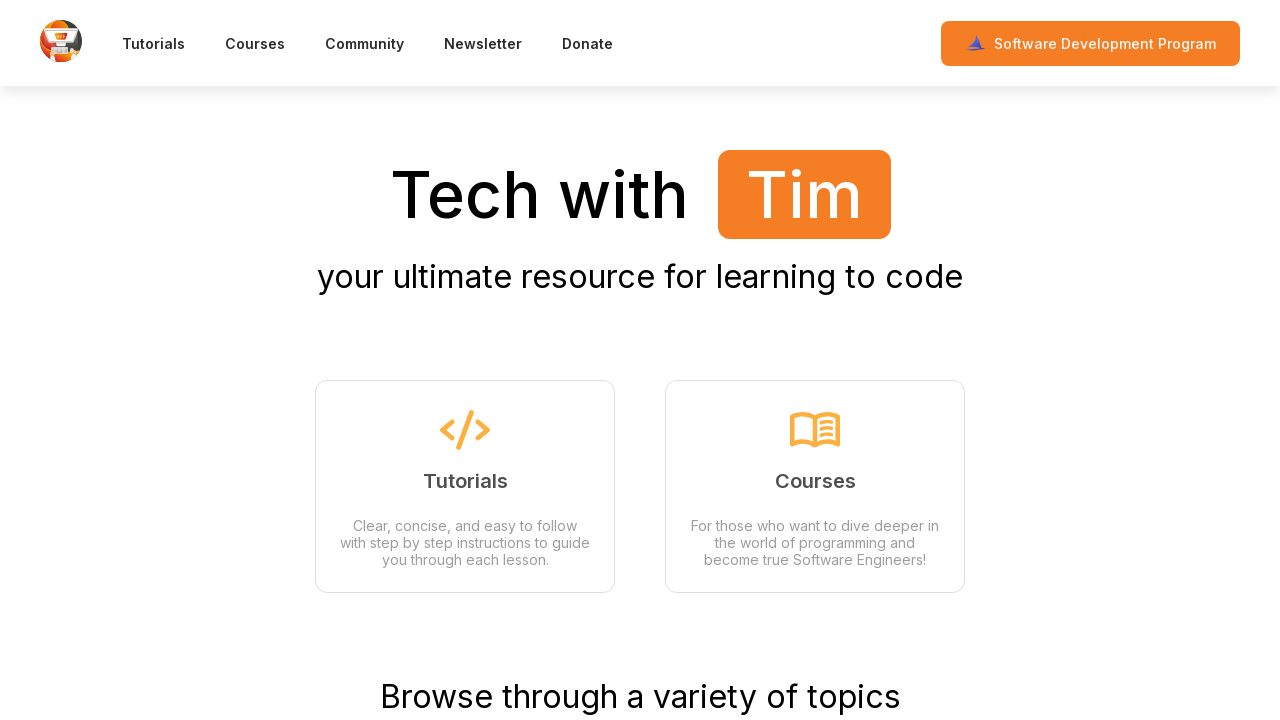

Waited for page DOM content to load
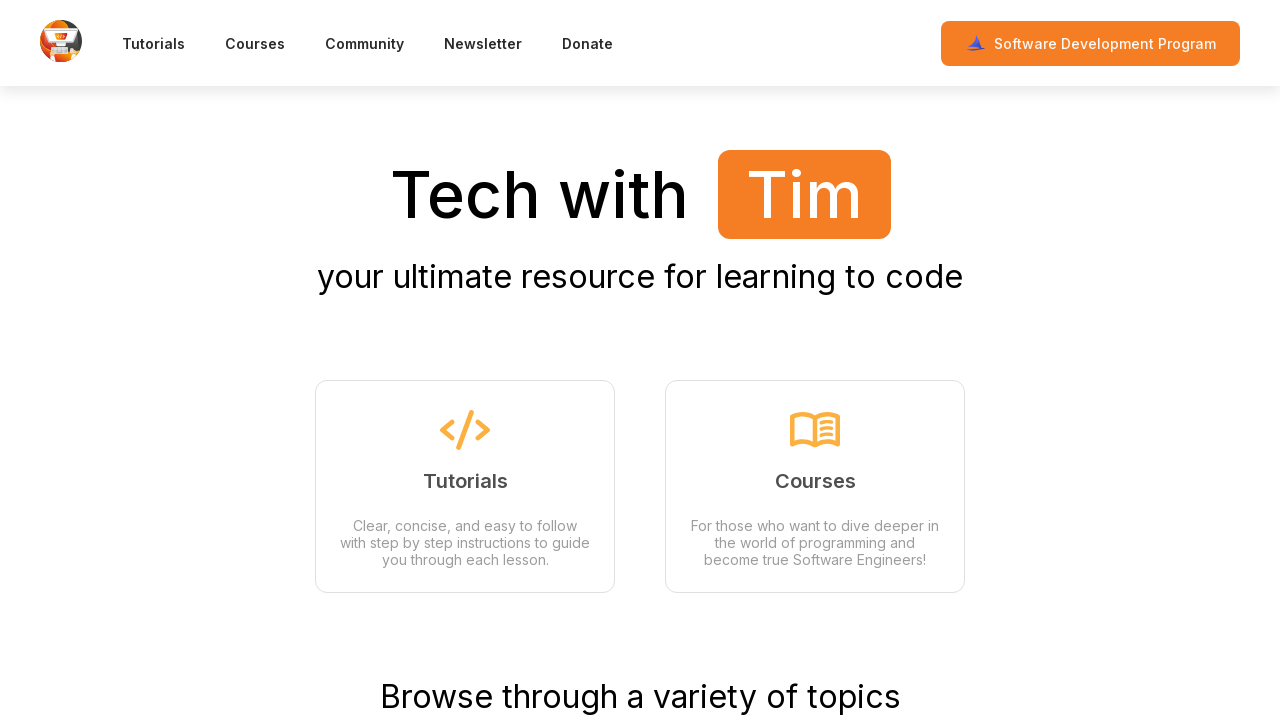

Retrieved page title: Tech with Tim | Your ultimate resource for learning to code
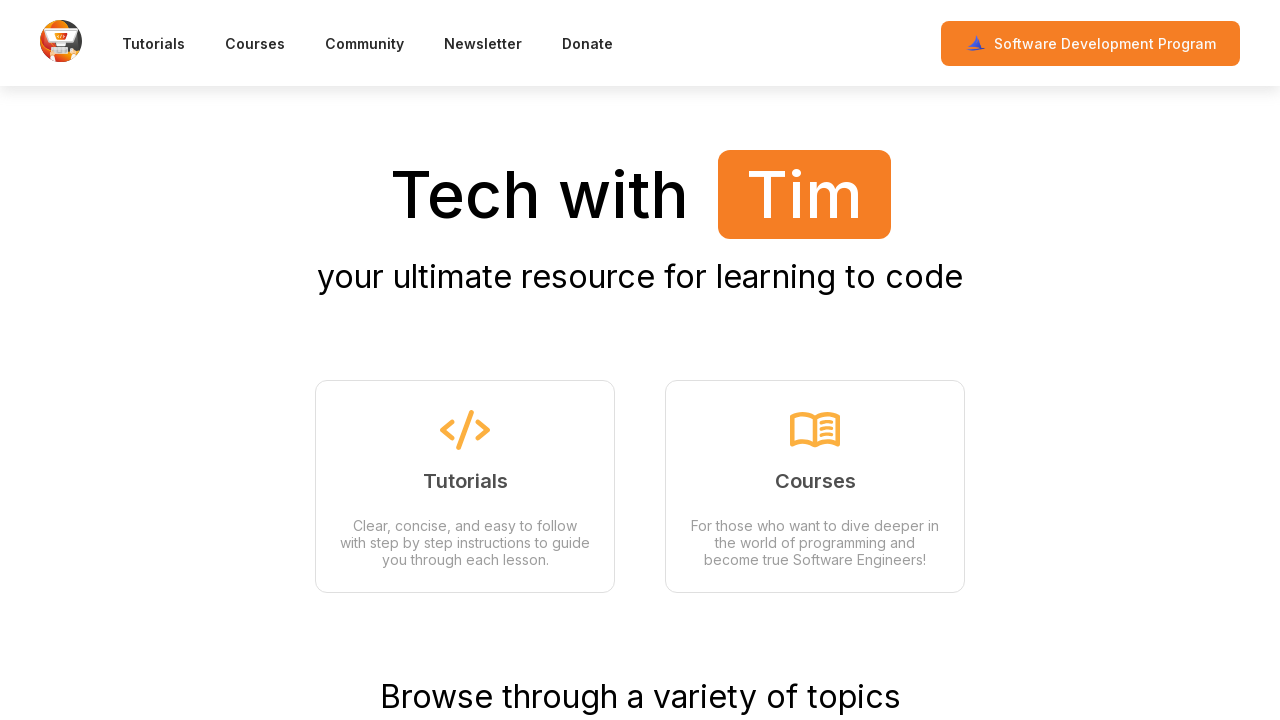

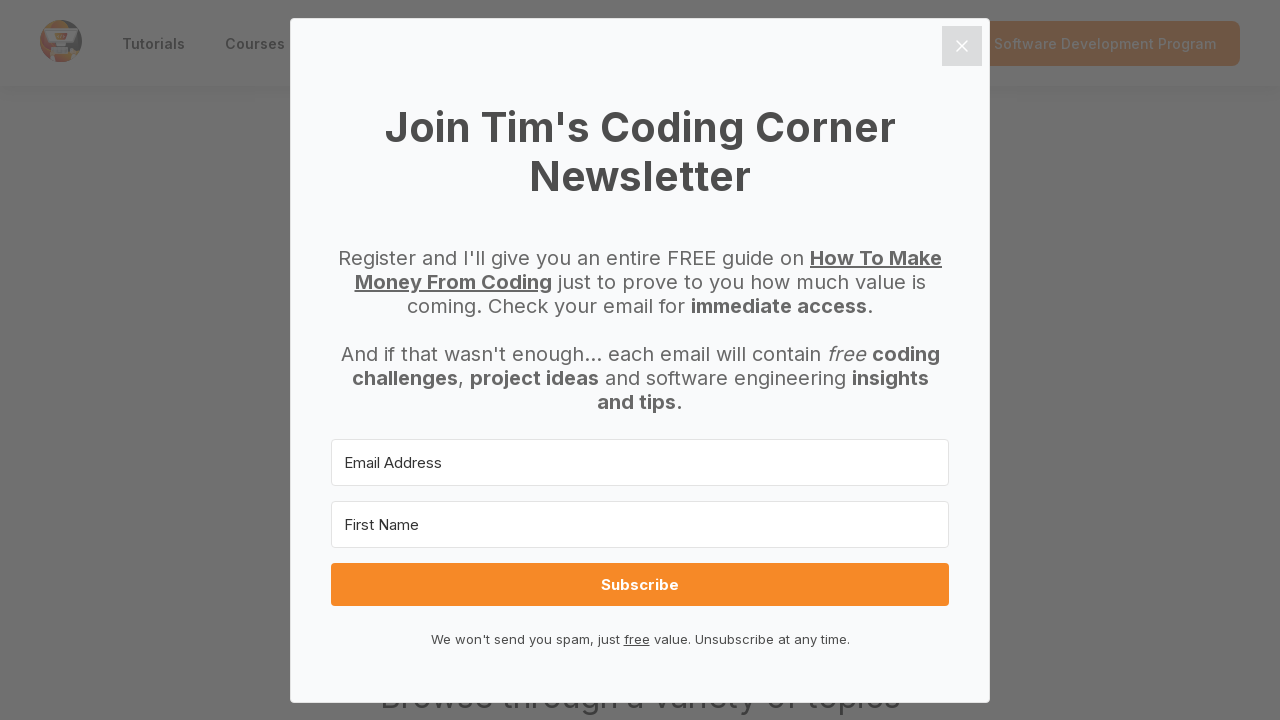